Tests dropdown menu functionality by selecting "Option 1" from a dropdown element

Starting URL: http://the-internet.herokuapp.com/dropdown

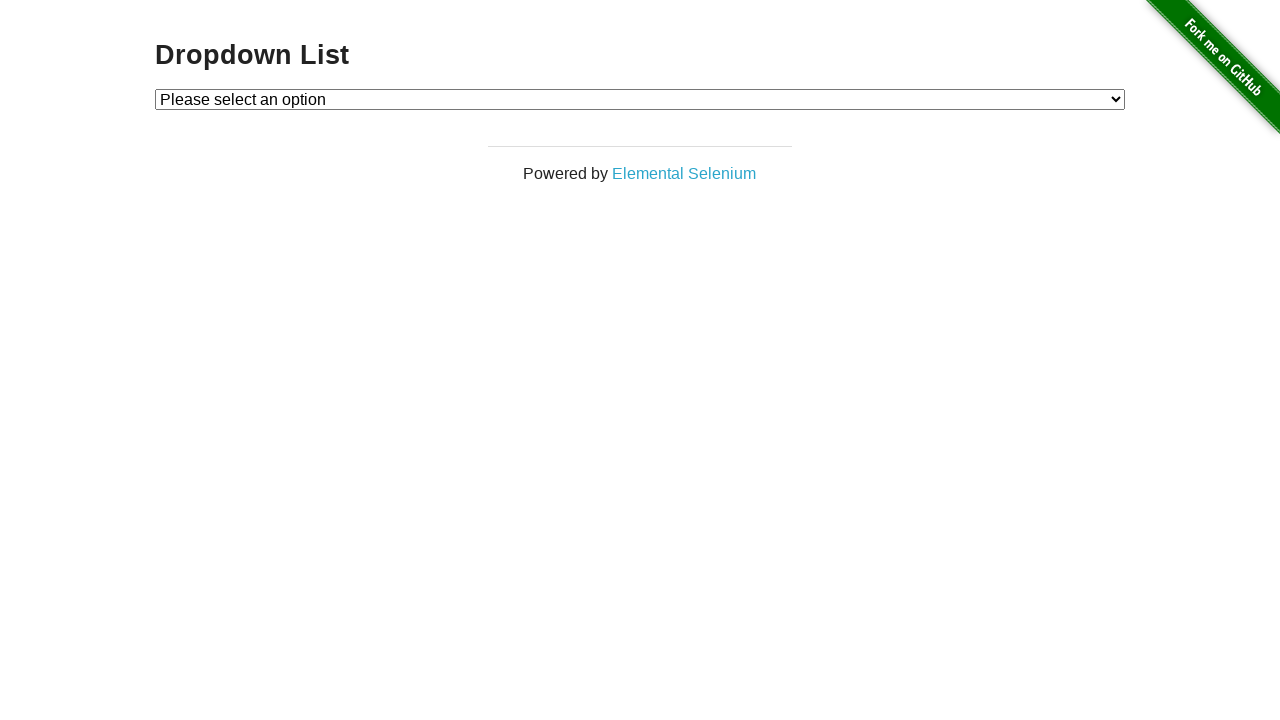

Navigated to dropdown test page
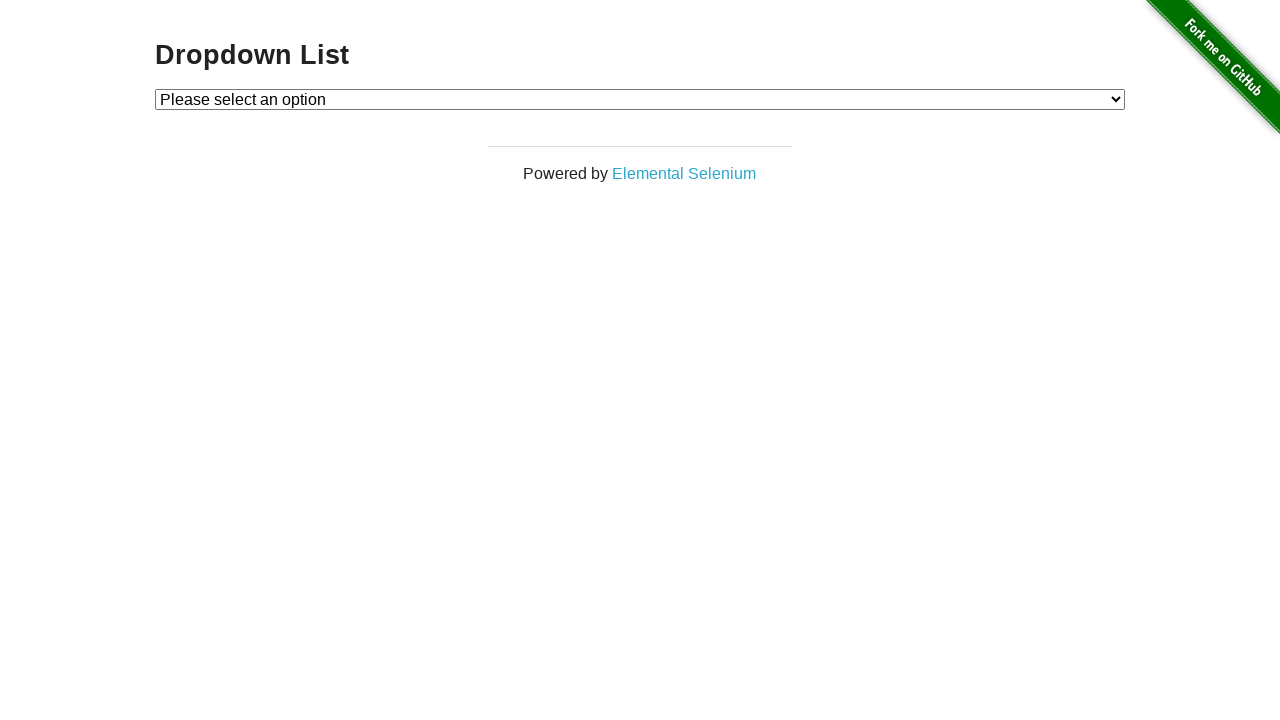

Selected 'Option 1' from dropdown menu on #dropdown
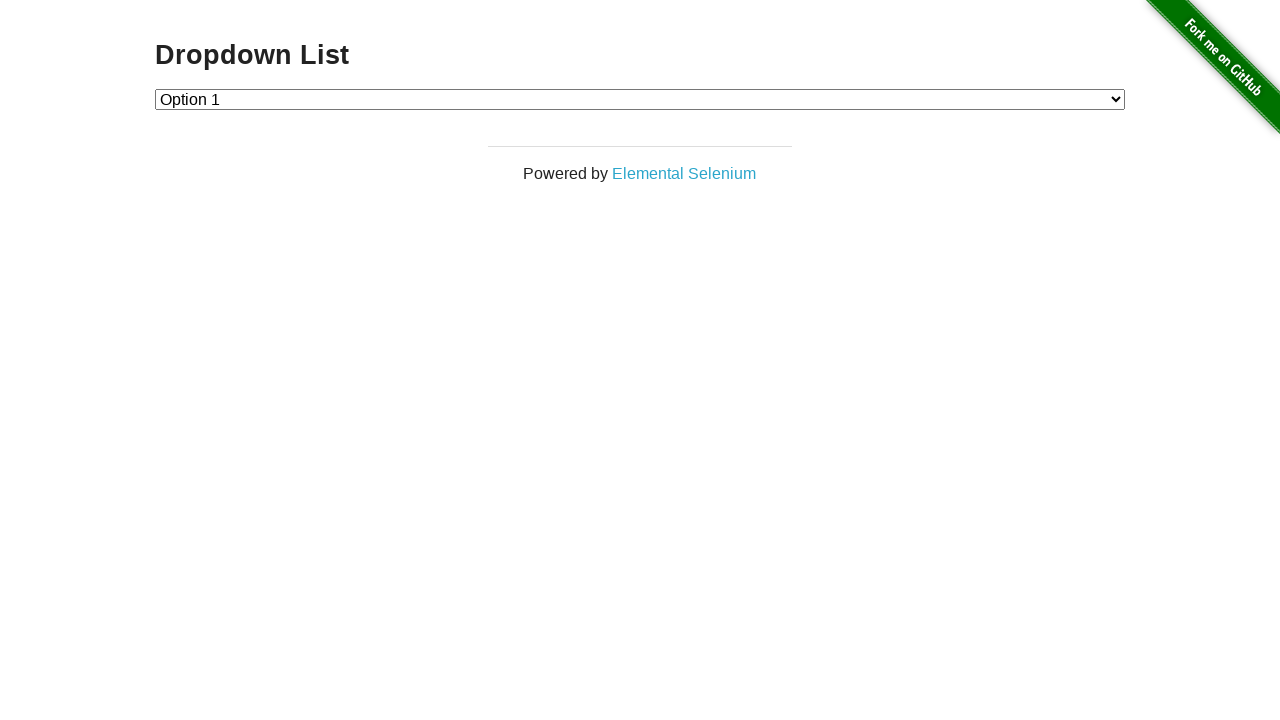

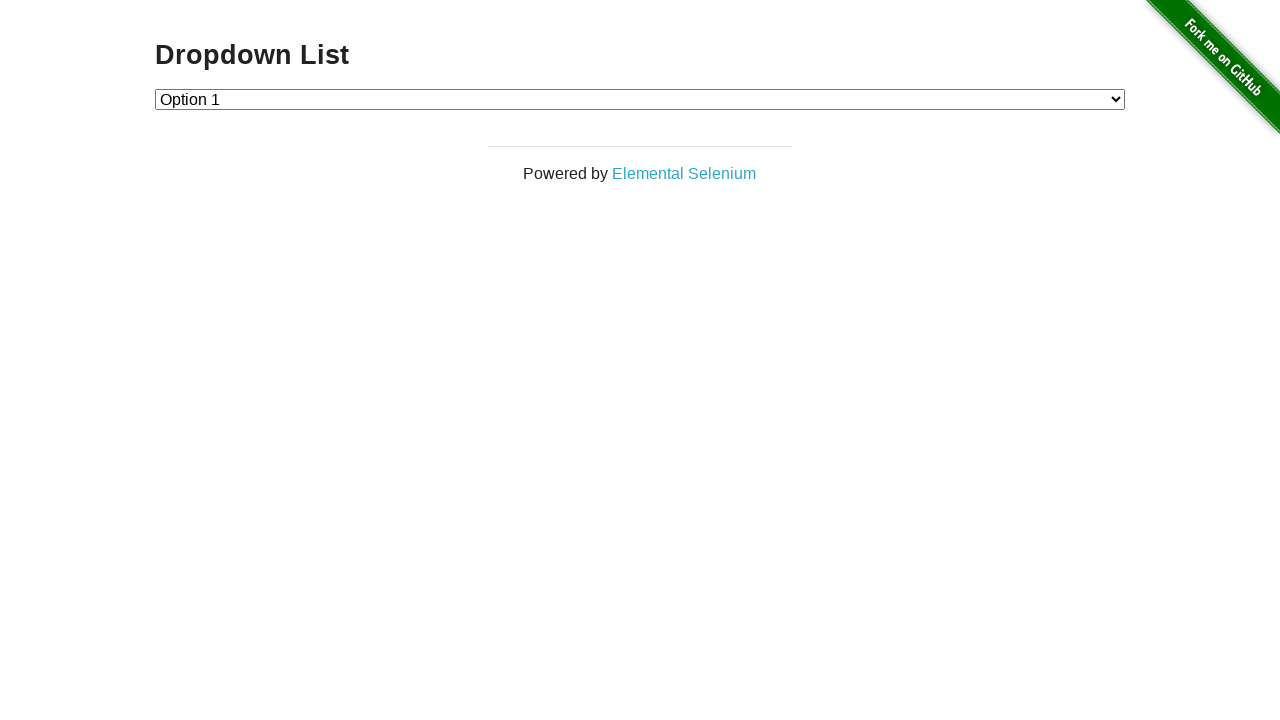